Tests dynamic loading functionality by clicking a Start button and waiting for "Hello World!" text to appear, then verifying the text content

Starting URL: http://the-internet.herokuapp.com/dynamic_loading/1

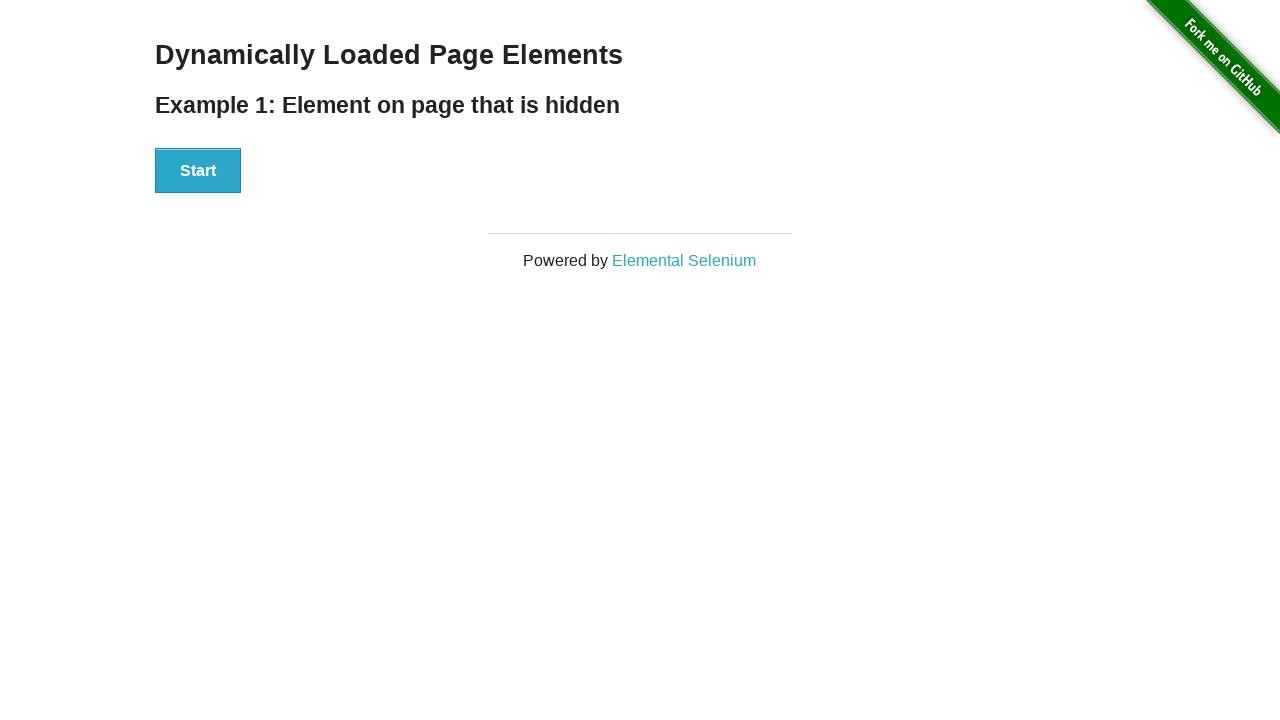

Clicked the Start button to trigger dynamic loading at (198, 171) on xpath=//button[text()='Start']
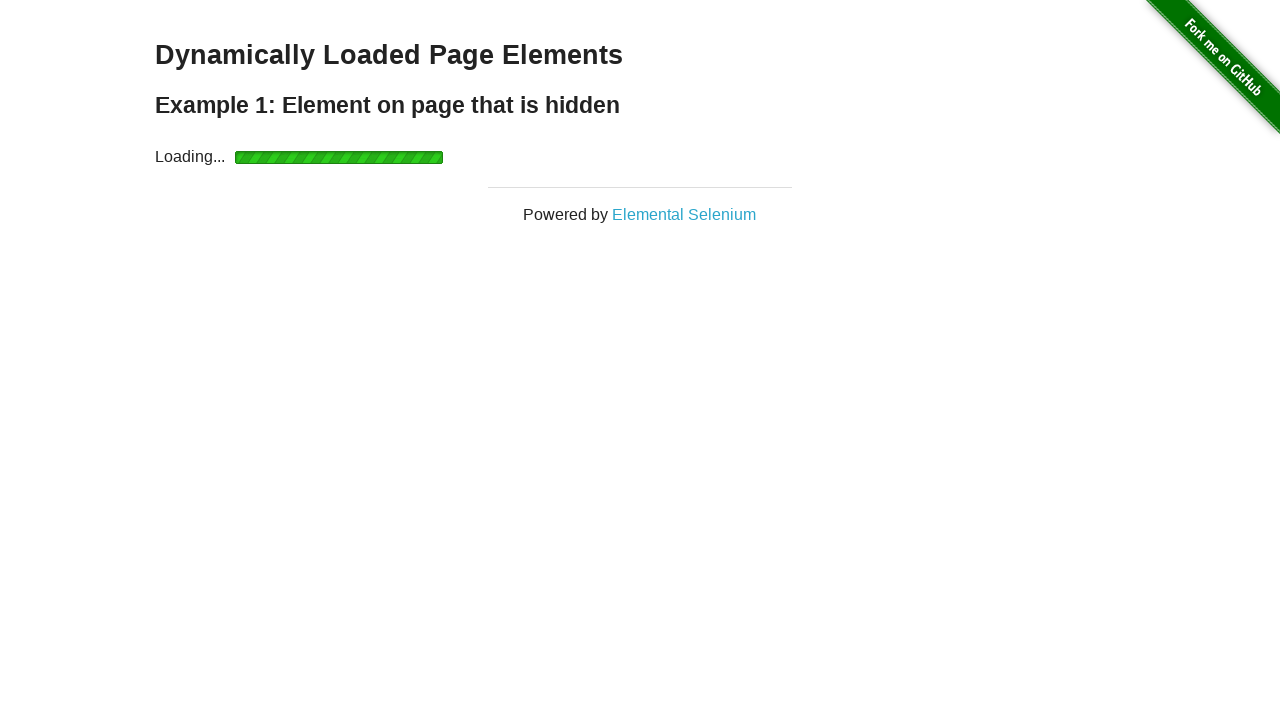

Waited for 'Hello World!' text to become visible
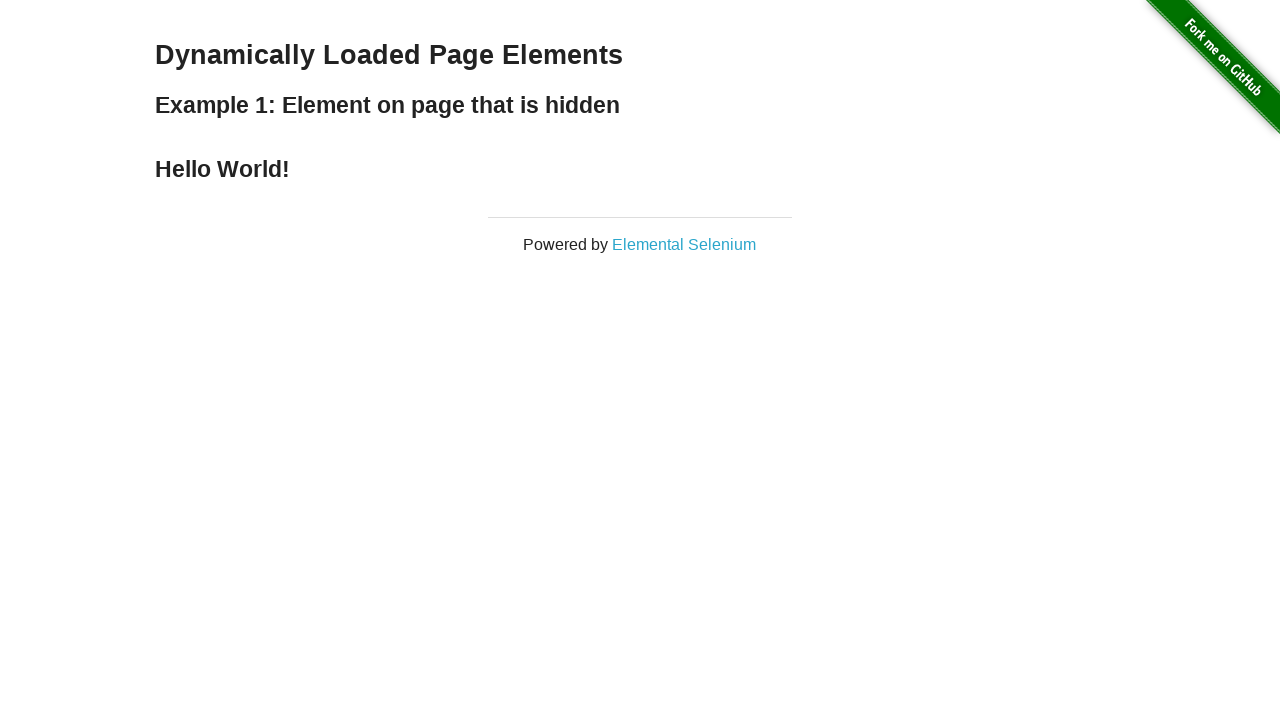

Retrieved 'Hello World!' text content
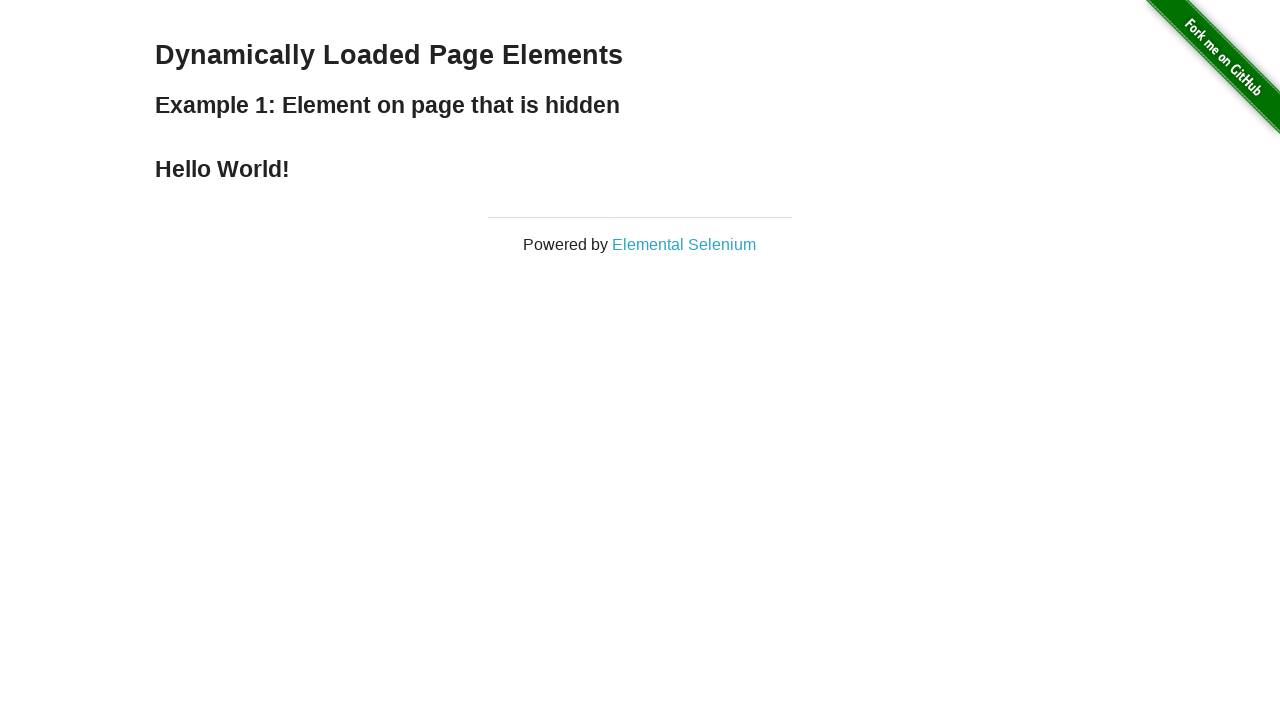

Verified that text content equals 'Hello World!'
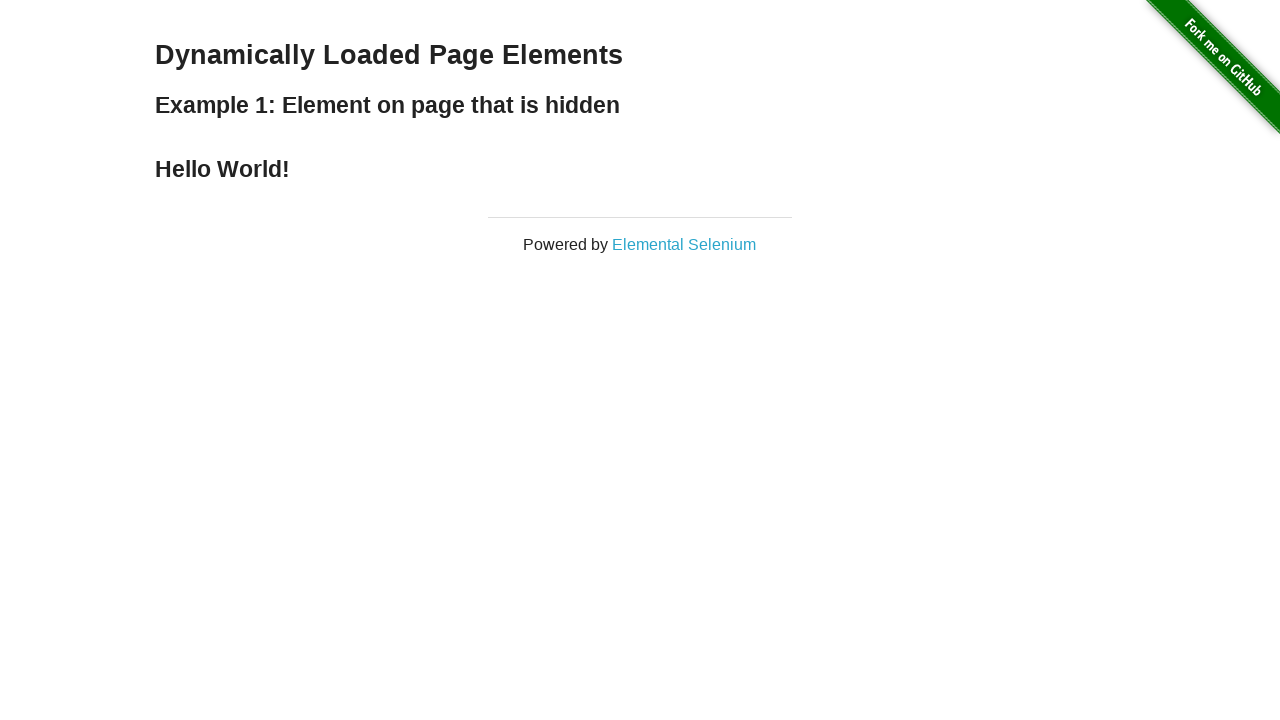

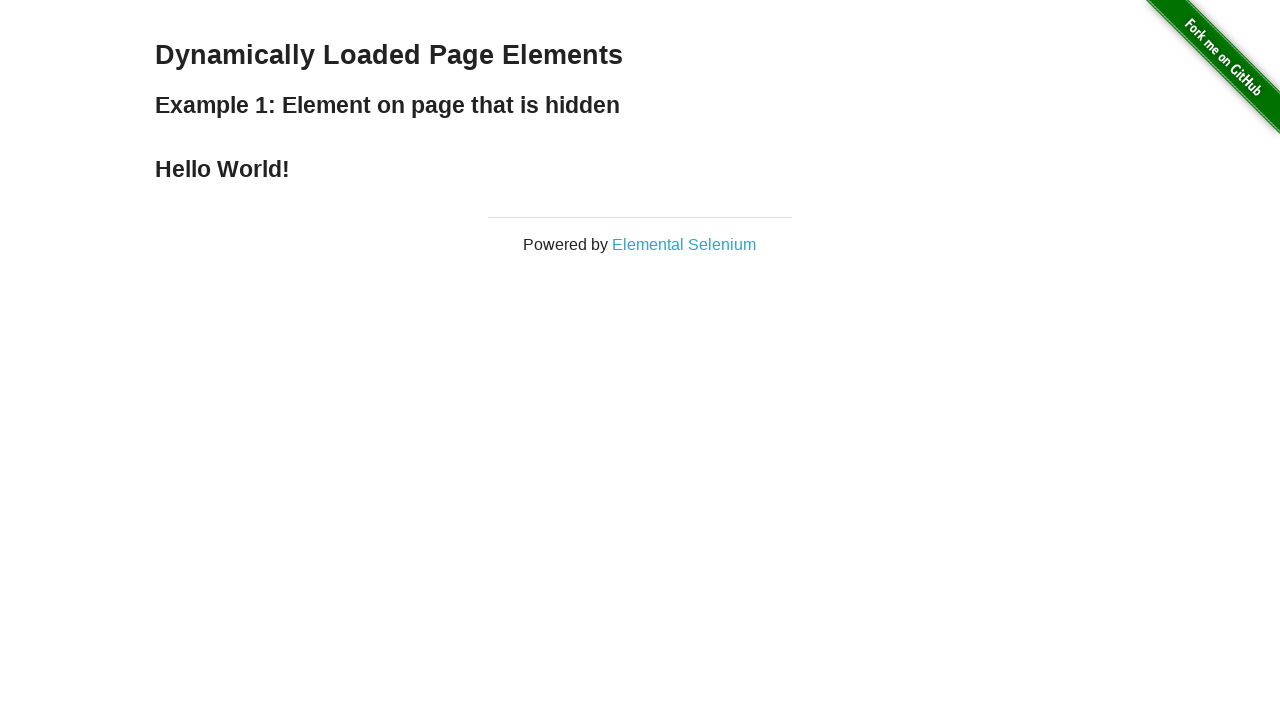